Tests checkbox functionality on a practice form by checking three checkboxes using different methods (click, check), then unchecking them using different methods (click, uncheck).

Starting URL: https://demoqa.com/automation-practice-form

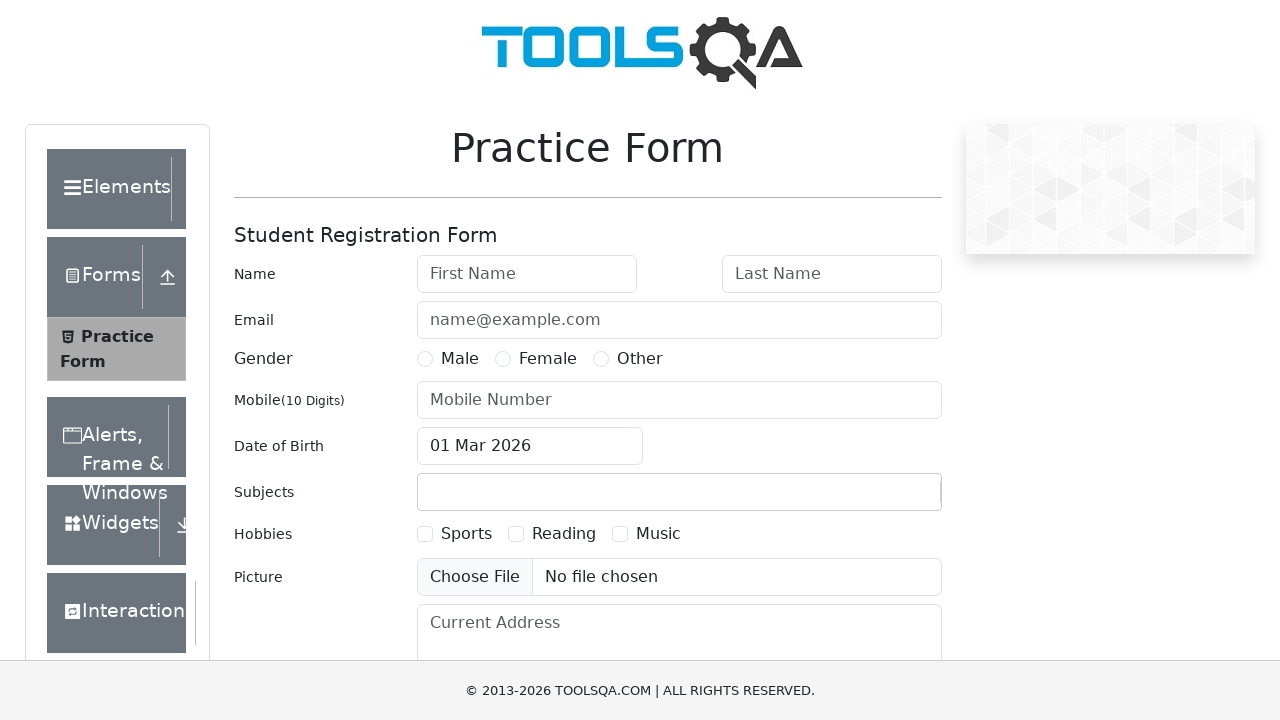

Clicked Sports checkbox using locator + click method at (466, 534) on text=Sports
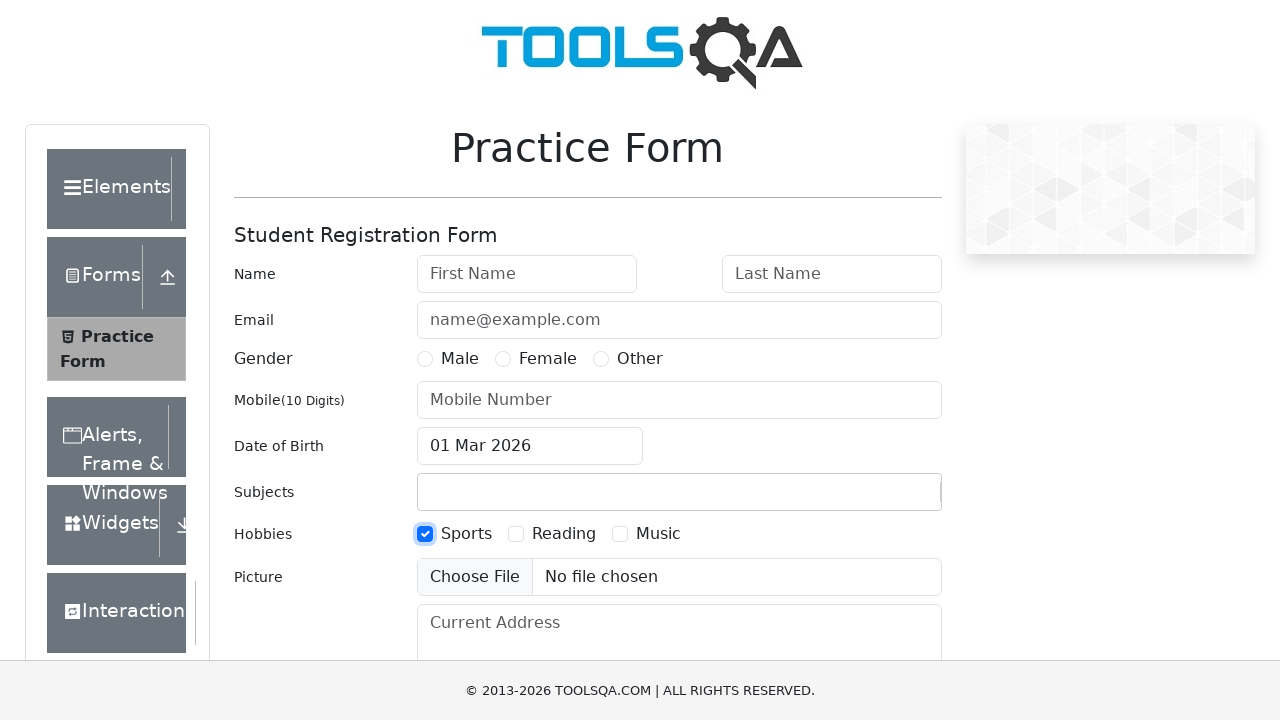

Checked Reading checkbox using check() method at (564, 534) on text=Reading
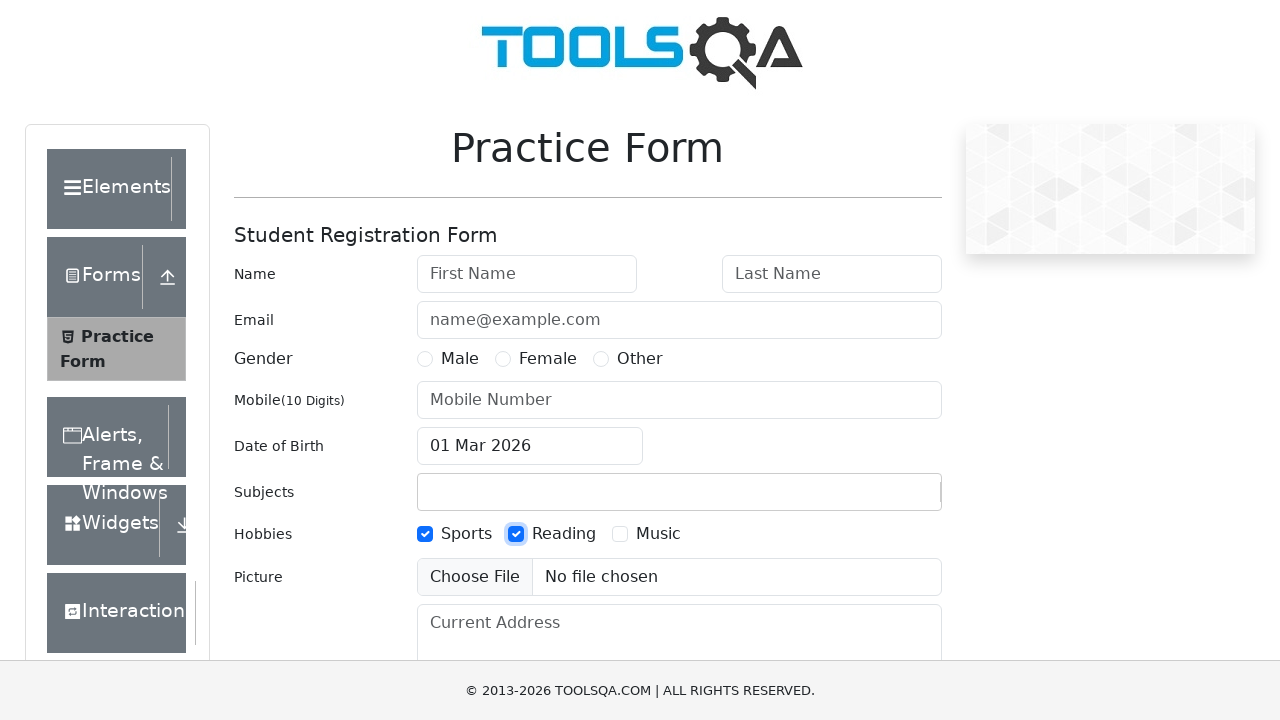

Checked Music checkbox using locator + check() method at (658, 534) on text=Music
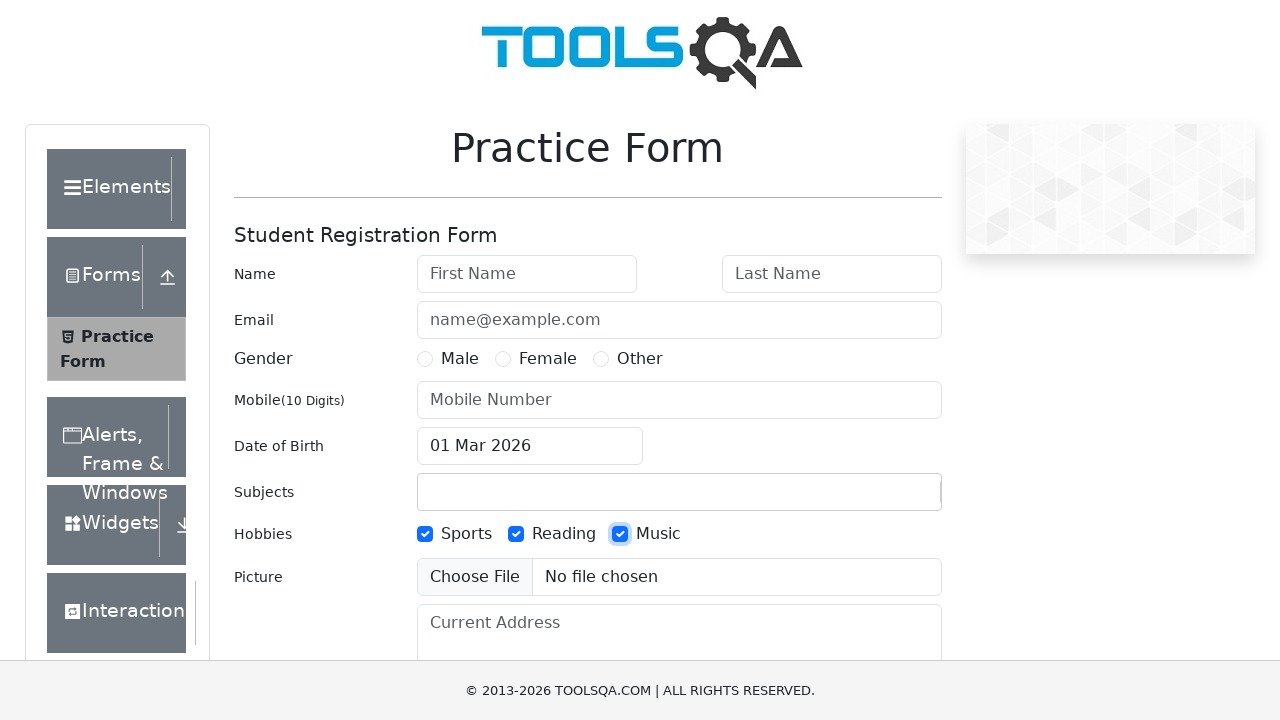

Waited 1 second to observe checked state of all three checkboxes
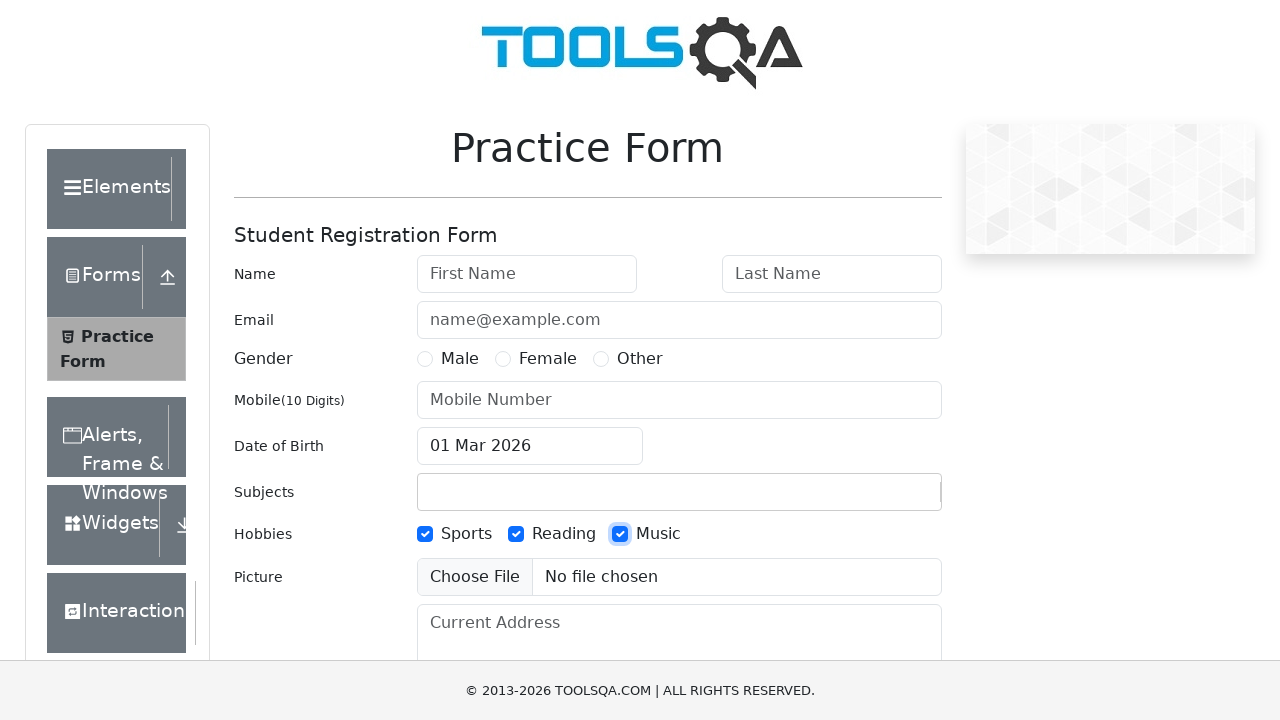

Unchecked Sports checkbox using locator + click method at (466, 534) on text=Sports
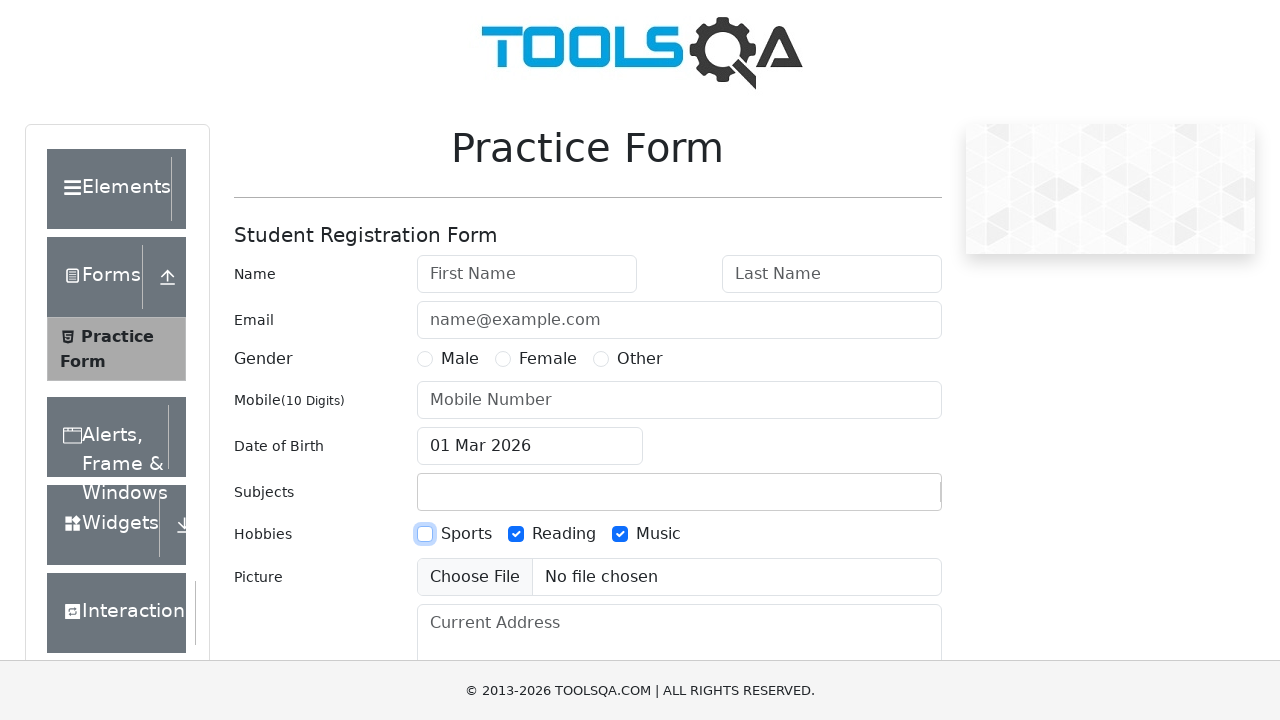

Unchecked Reading checkbox using uncheck() method at (564, 534) on text=Reading
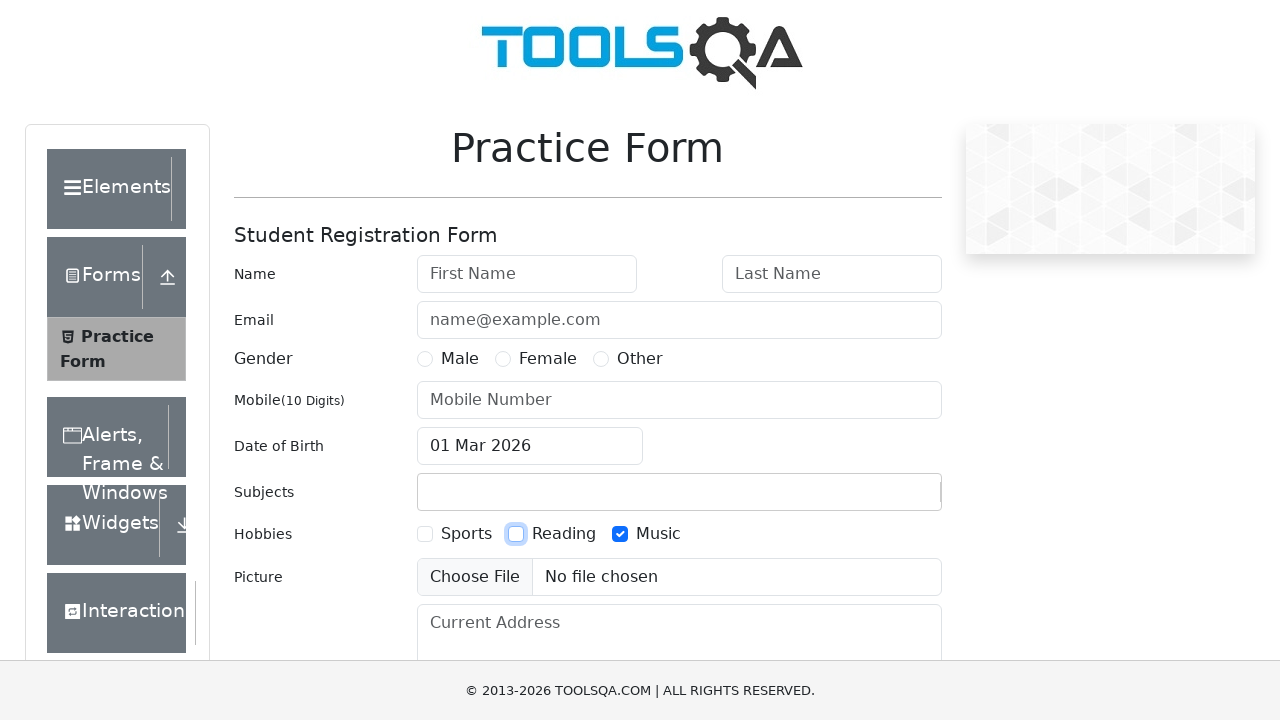

Unchecked Music checkbox using locator + uncheck() method at (658, 534) on text=Music
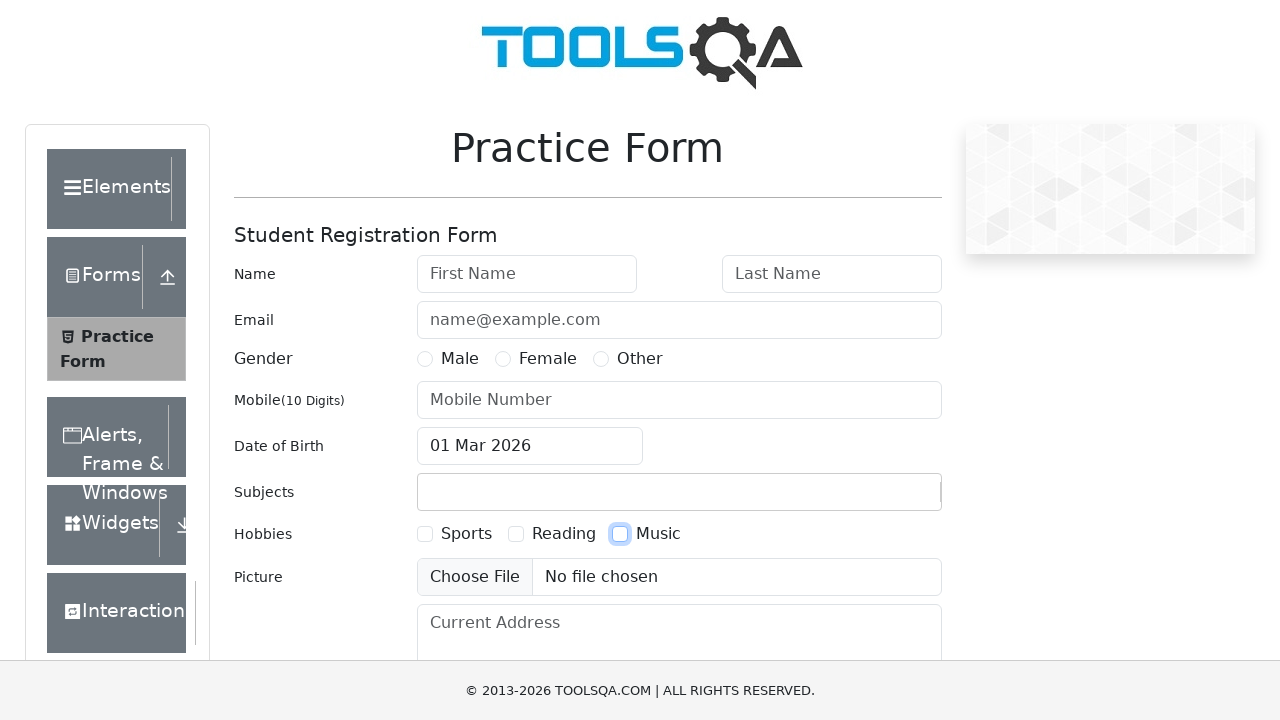

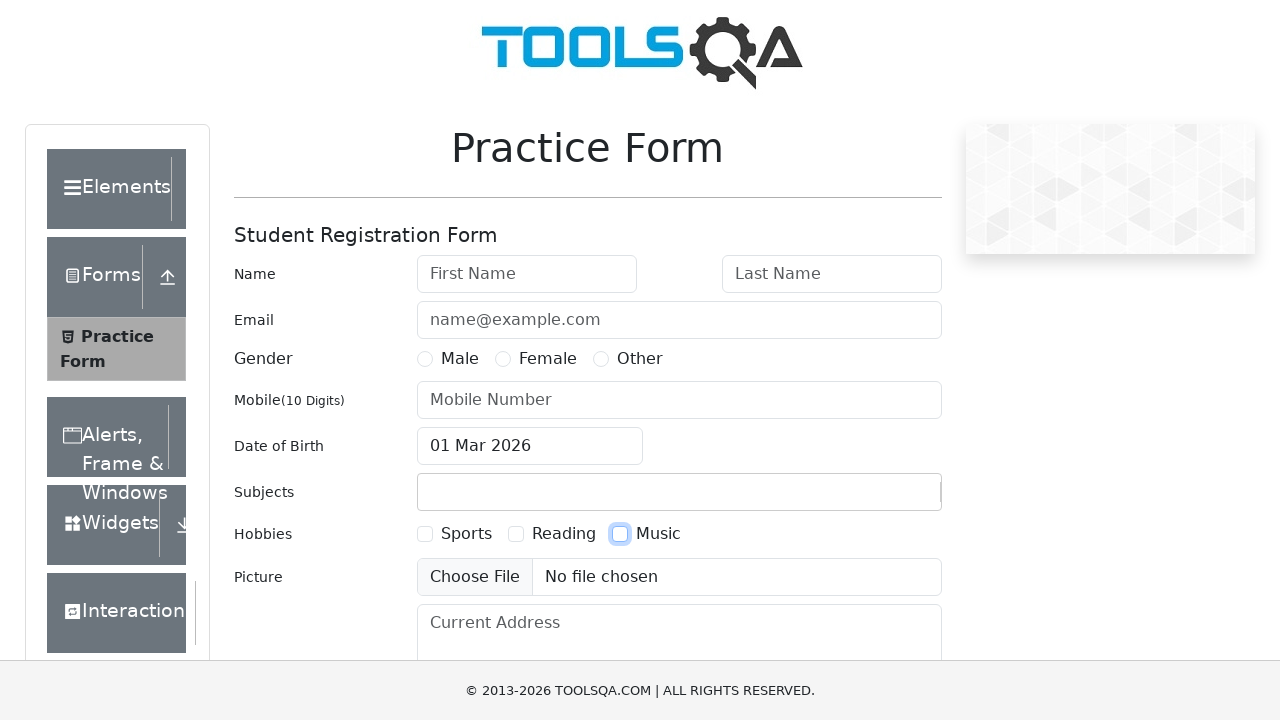